Tests the Add Element functionality by clicking the "Add Element" button a specified number of times and validating that the corresponding number of "Delete" buttons appear on the page.

Starting URL: http://the-internet.herokuapp.com/add_remove_elements/

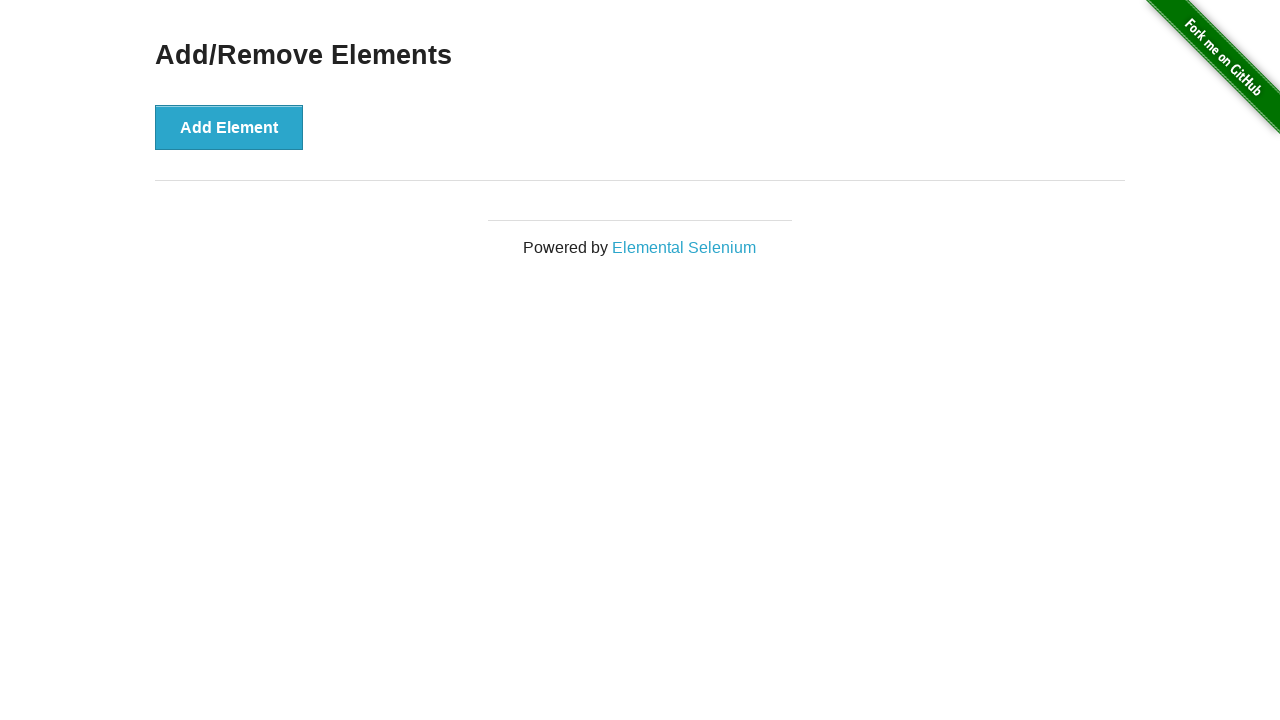

Navigated to Add/Remove Elements page
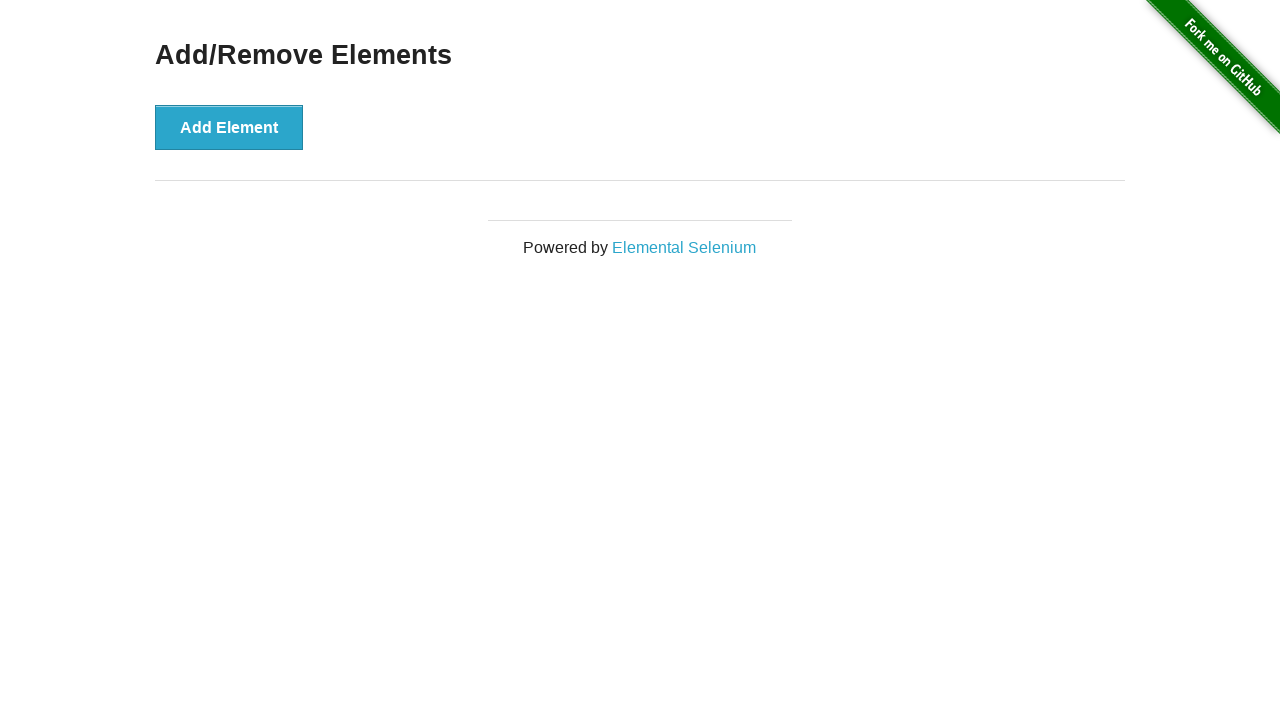

Clicked 'Add Element' button (click 1 of 5) at (229, 127) on button[onclick='addElement()']
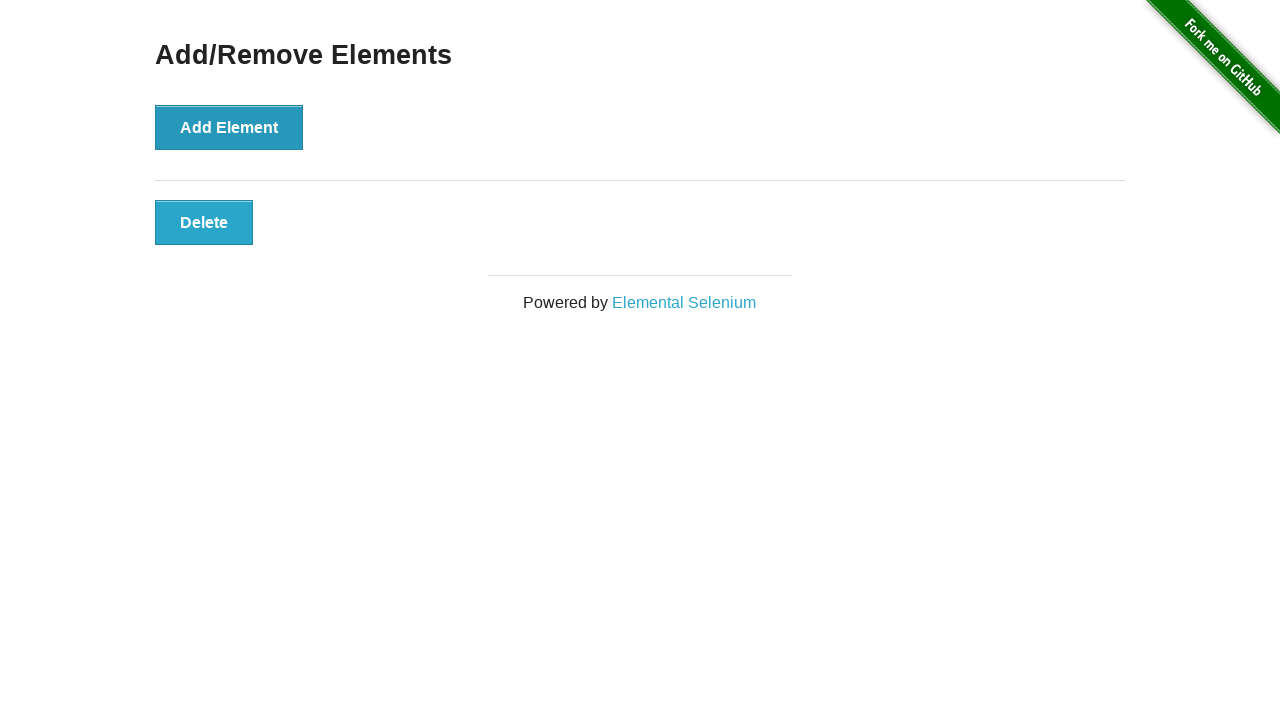

Clicked 'Add Element' button (click 2 of 5) at (229, 127) on button[onclick='addElement()']
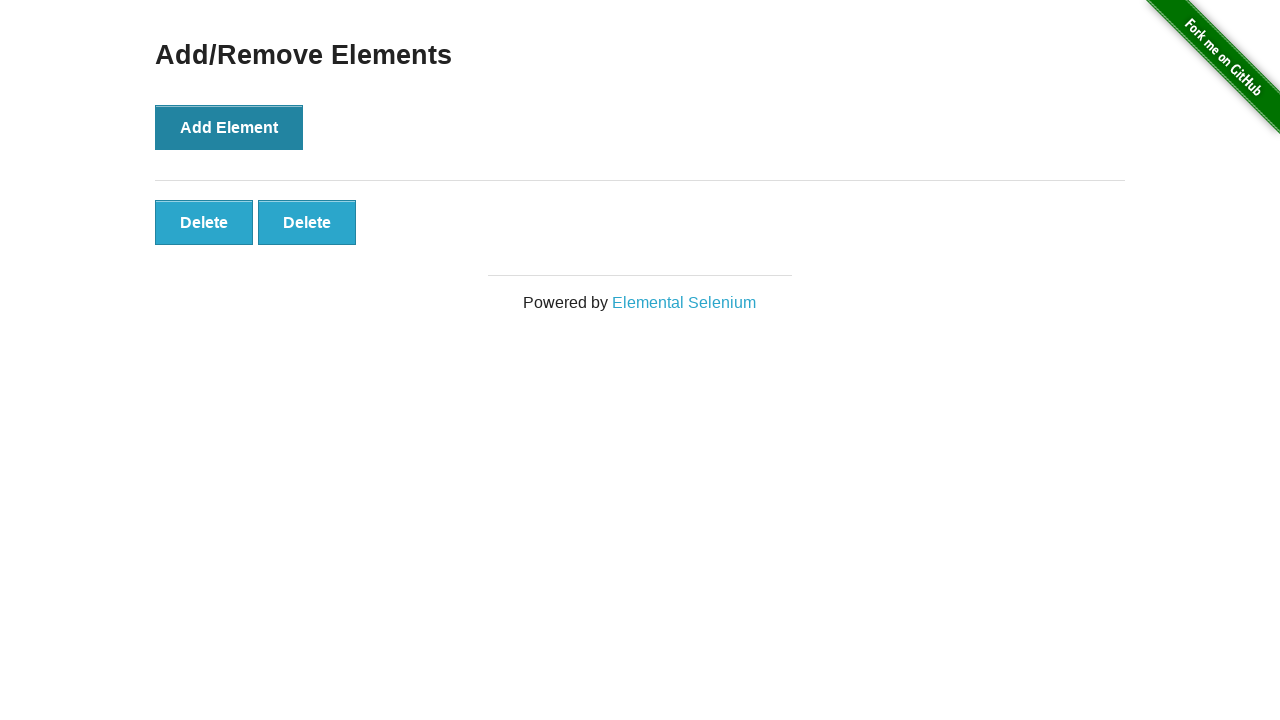

Clicked 'Add Element' button (click 3 of 5) at (229, 127) on button[onclick='addElement()']
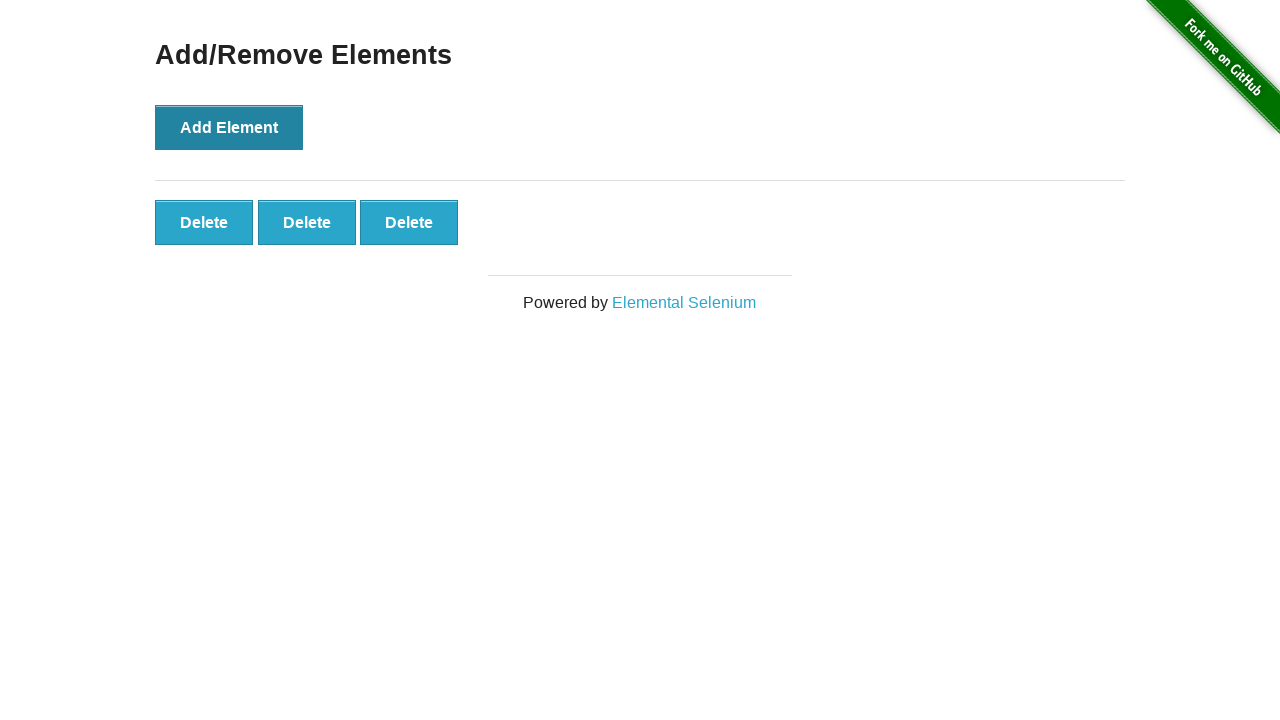

Clicked 'Add Element' button (click 4 of 5) at (229, 127) on button[onclick='addElement()']
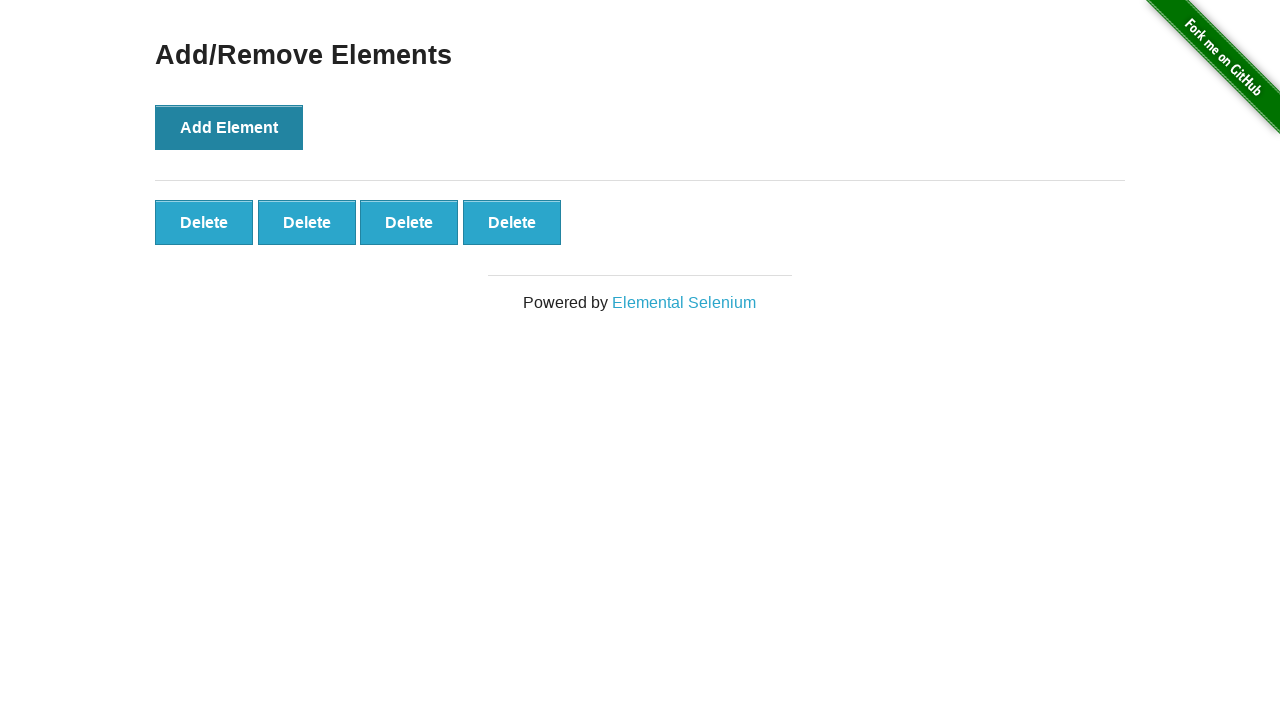

Clicked 'Add Element' button (click 5 of 5) at (229, 127) on button[onclick='addElement()']
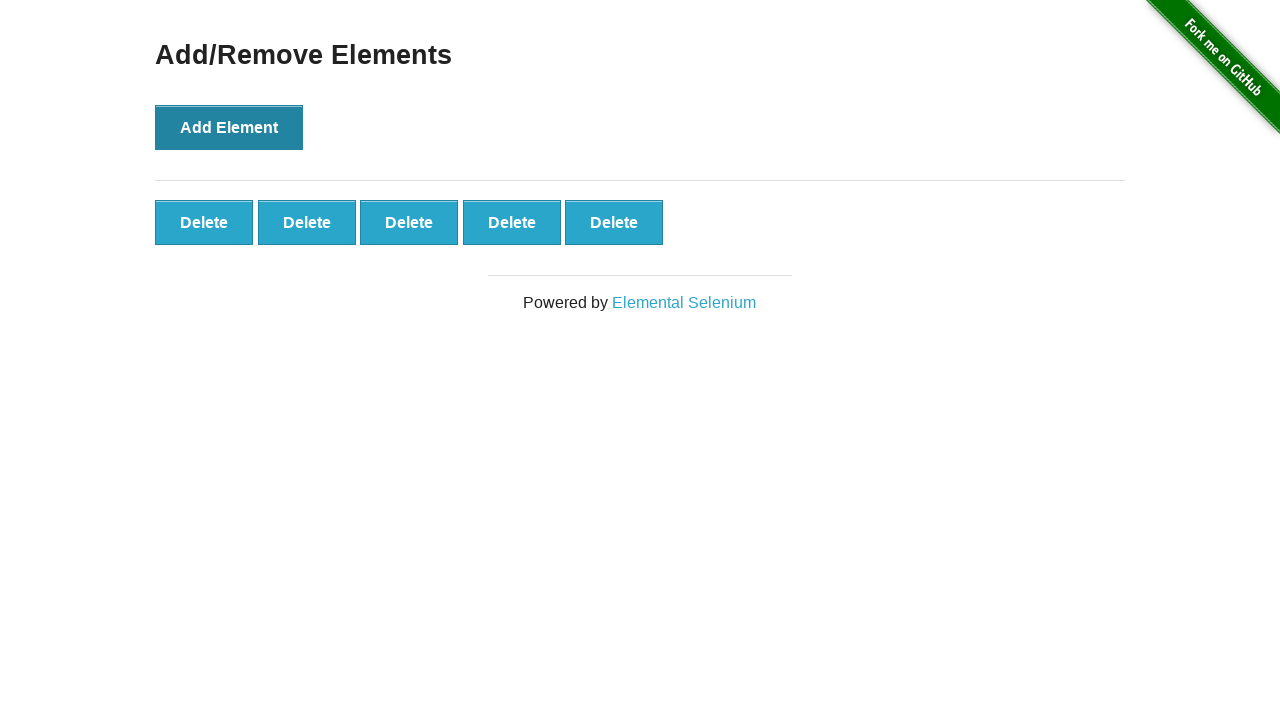

Located all 'Delete' buttons on the page
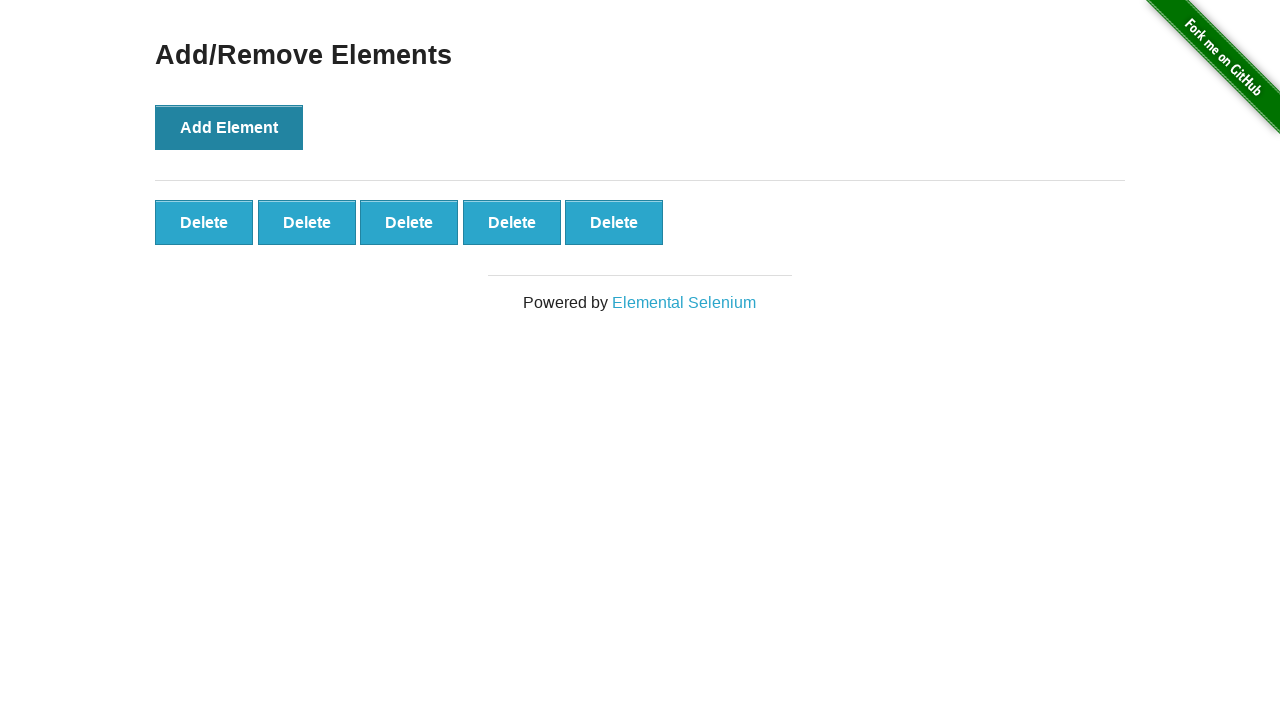

Validated that 5 'Delete' buttons are present on the page
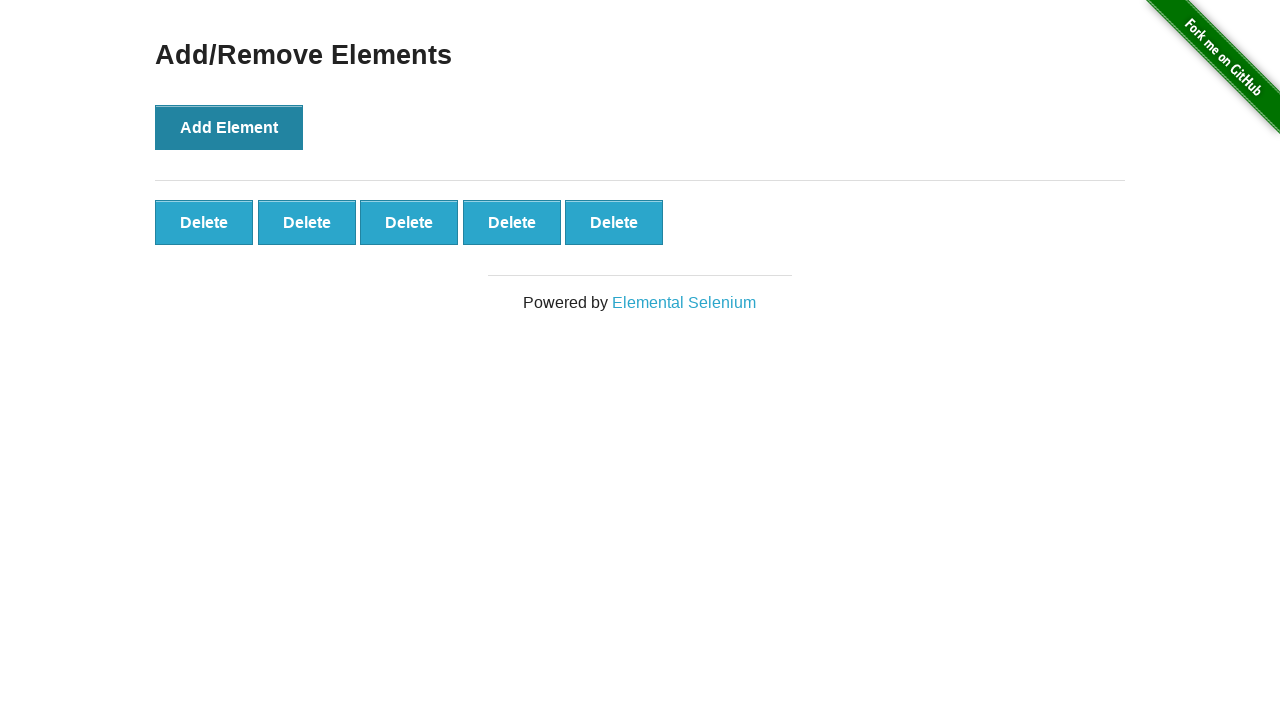

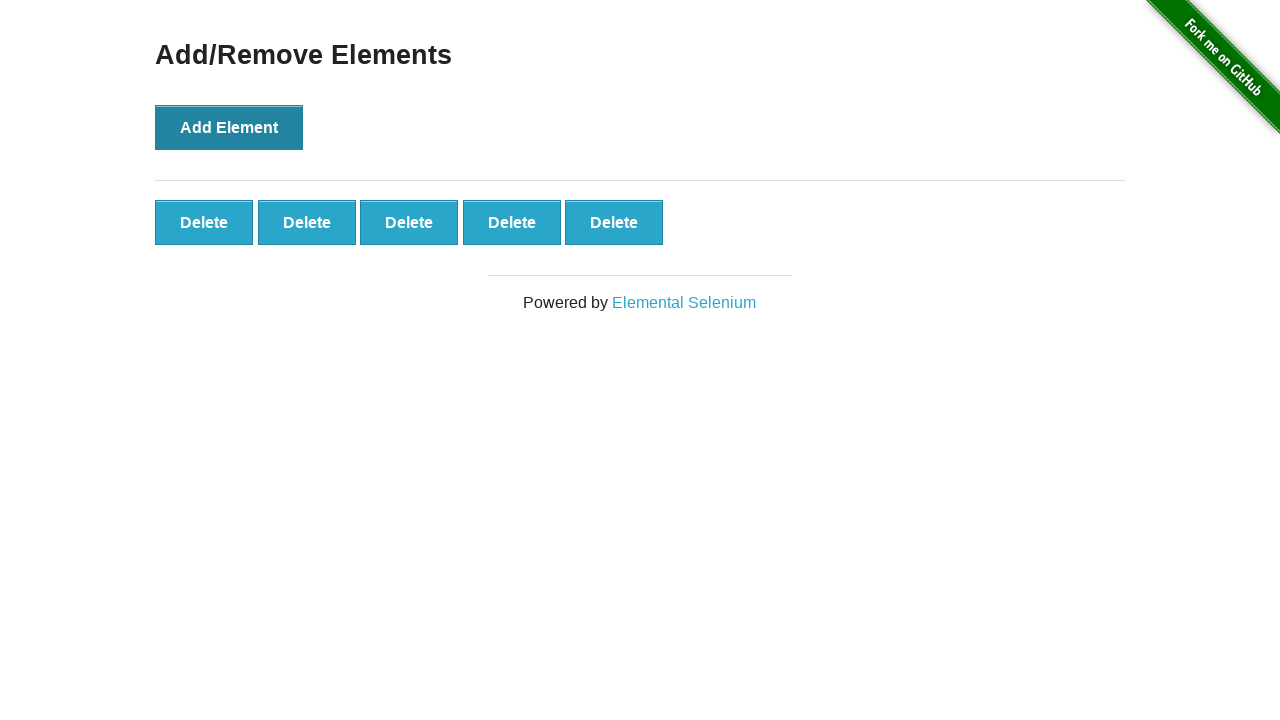